Tests various link functionalities including navigation, finding link attributes, detecting broken links, counting links on a page, and navigating through different sections

Starting URL: https://www.leafground.com/link.xhtml

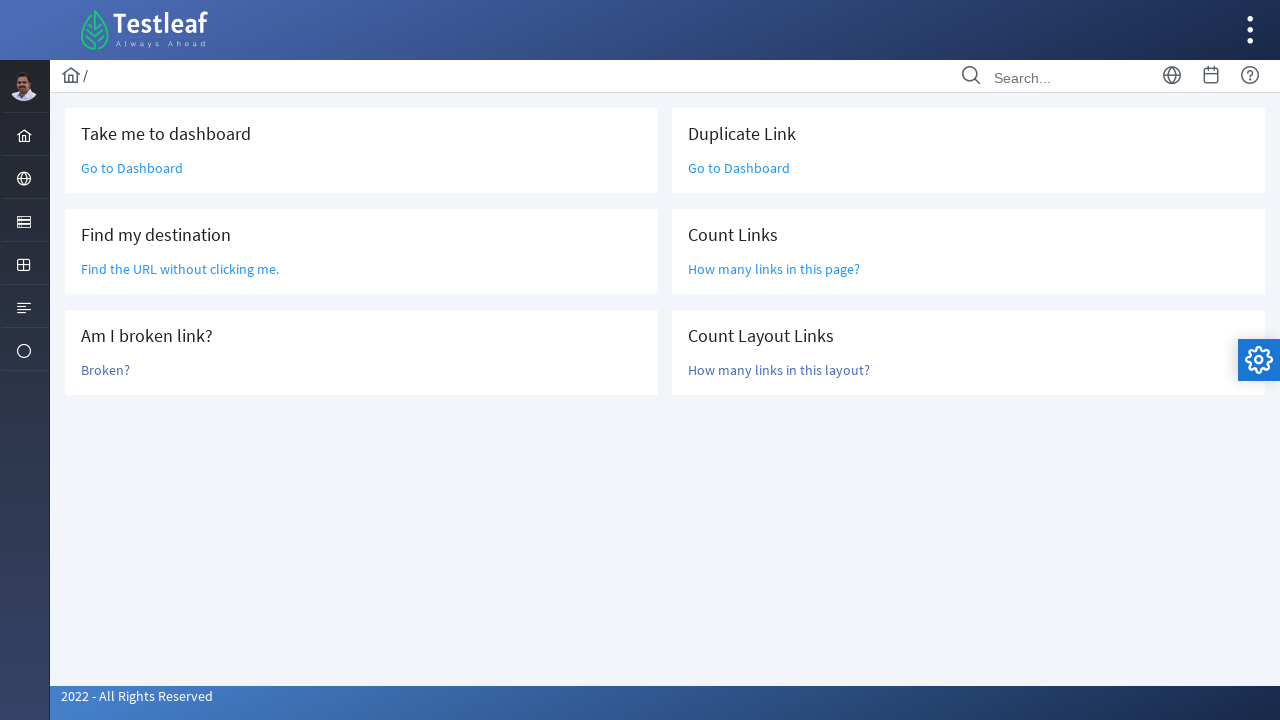

Clicked 'Go to' link to navigate to dashboard at (132, 168) on text=Go to >> nth=0
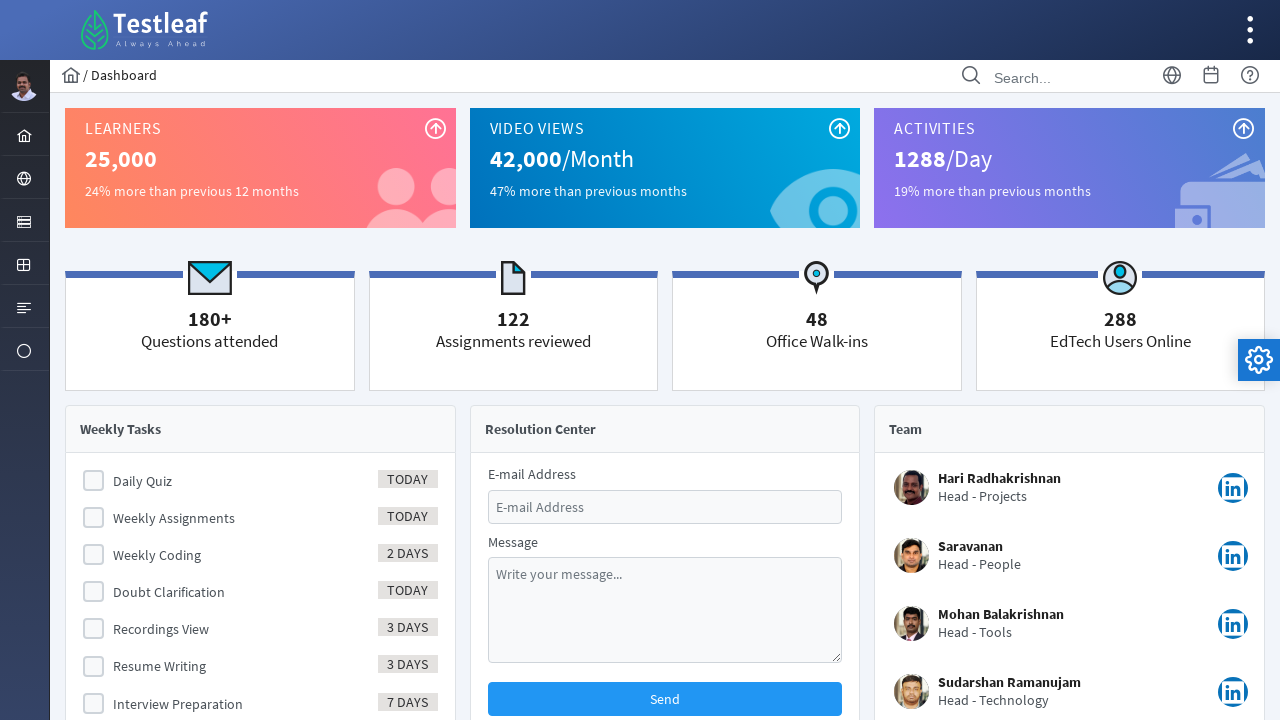

Navigated back from dashboard
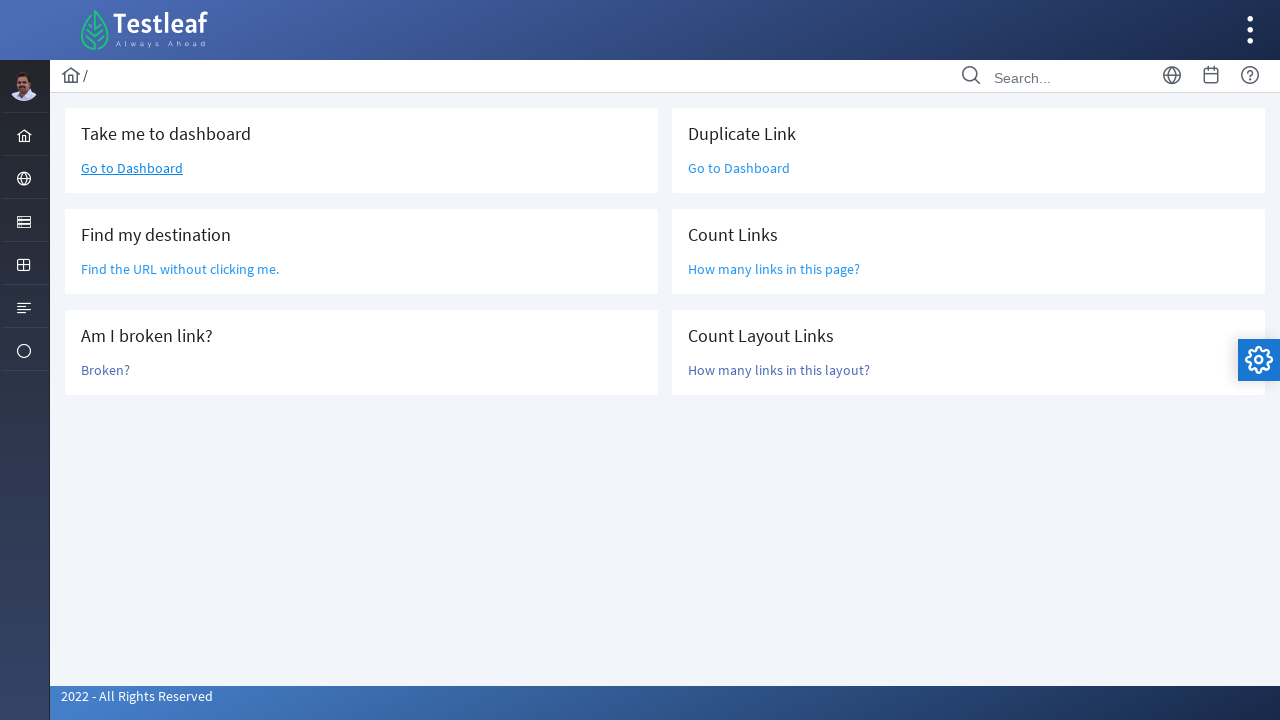

Retrieved URL from 'Find the URL' link: /grid.xhtml
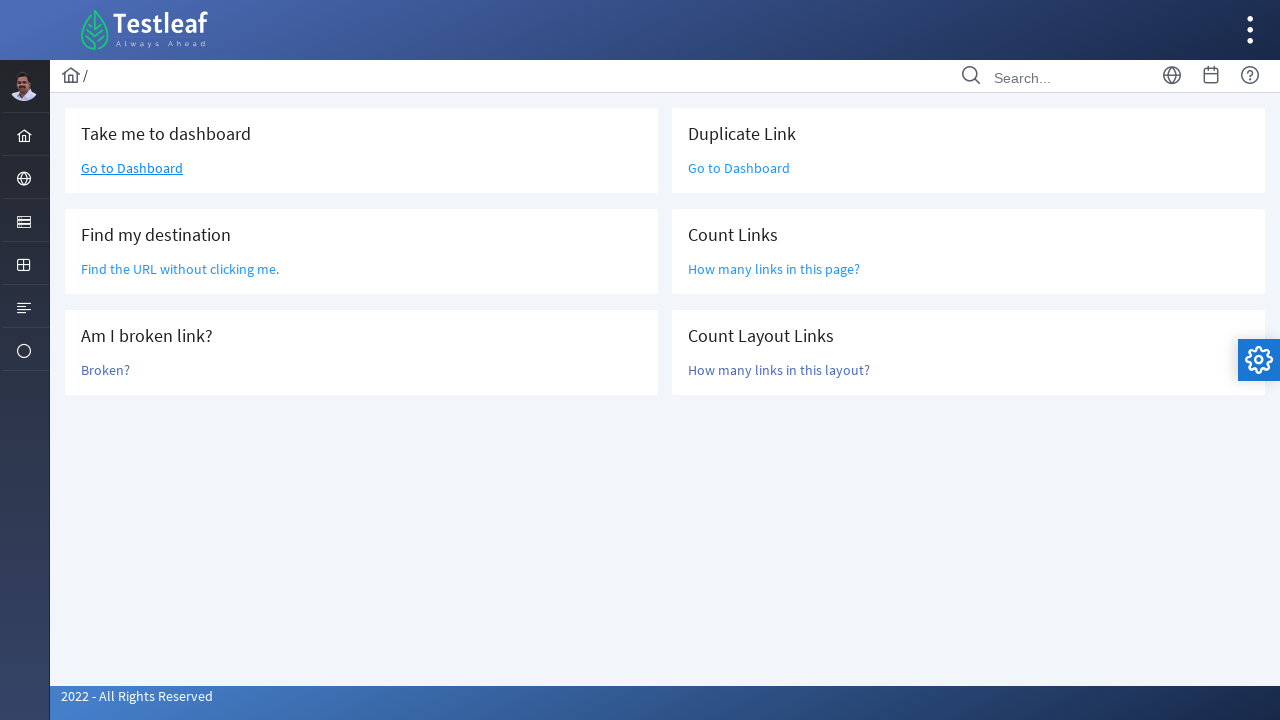

Clicked potentially broken link at (106, 370) on xpath=//*[@id="j_idt87"]/div/div[1]/div[3]/div/div/a
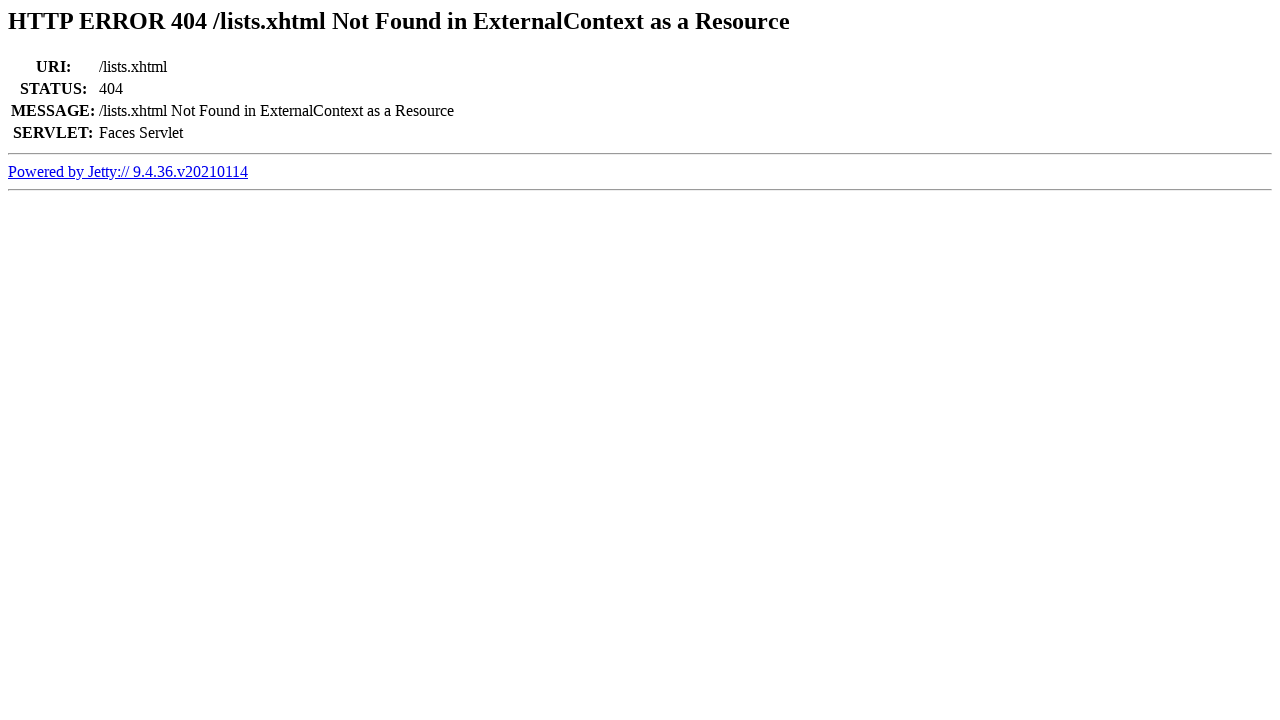

Retrieved page title: Error 404 /lists.xhtml Not Found in ExternalContext as a Resource
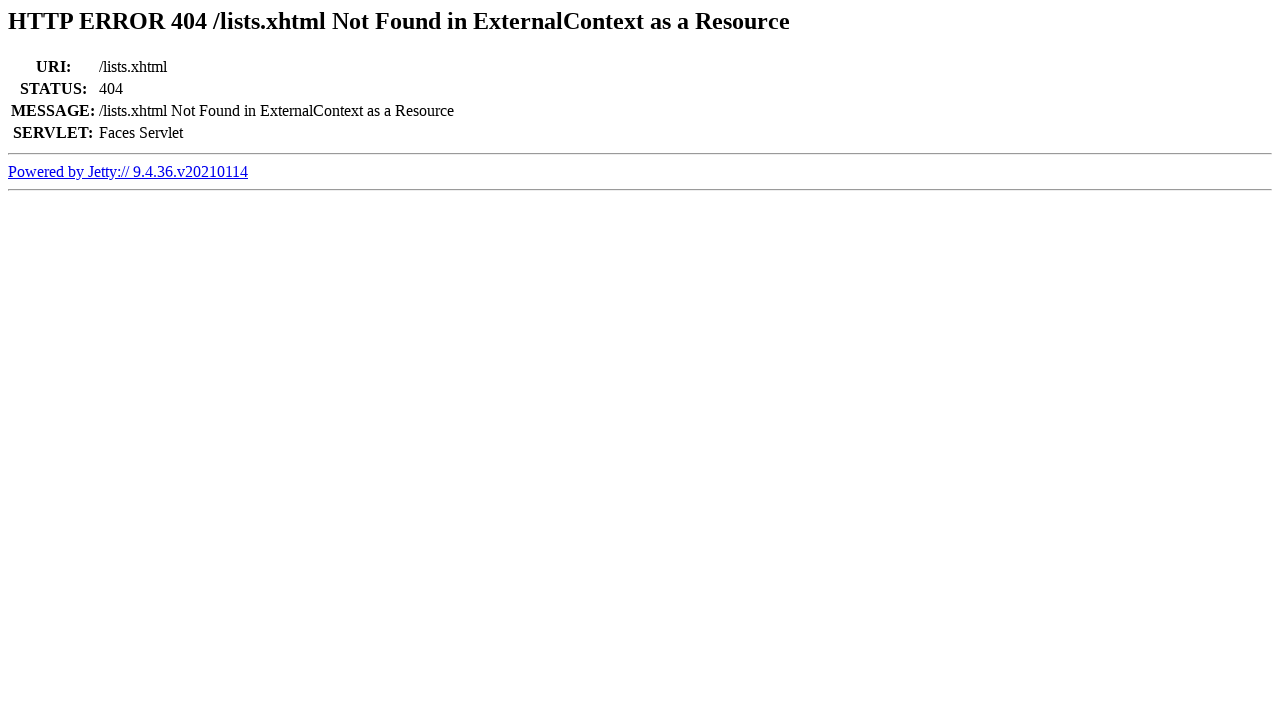

Confirmed link is broken (404 in title)
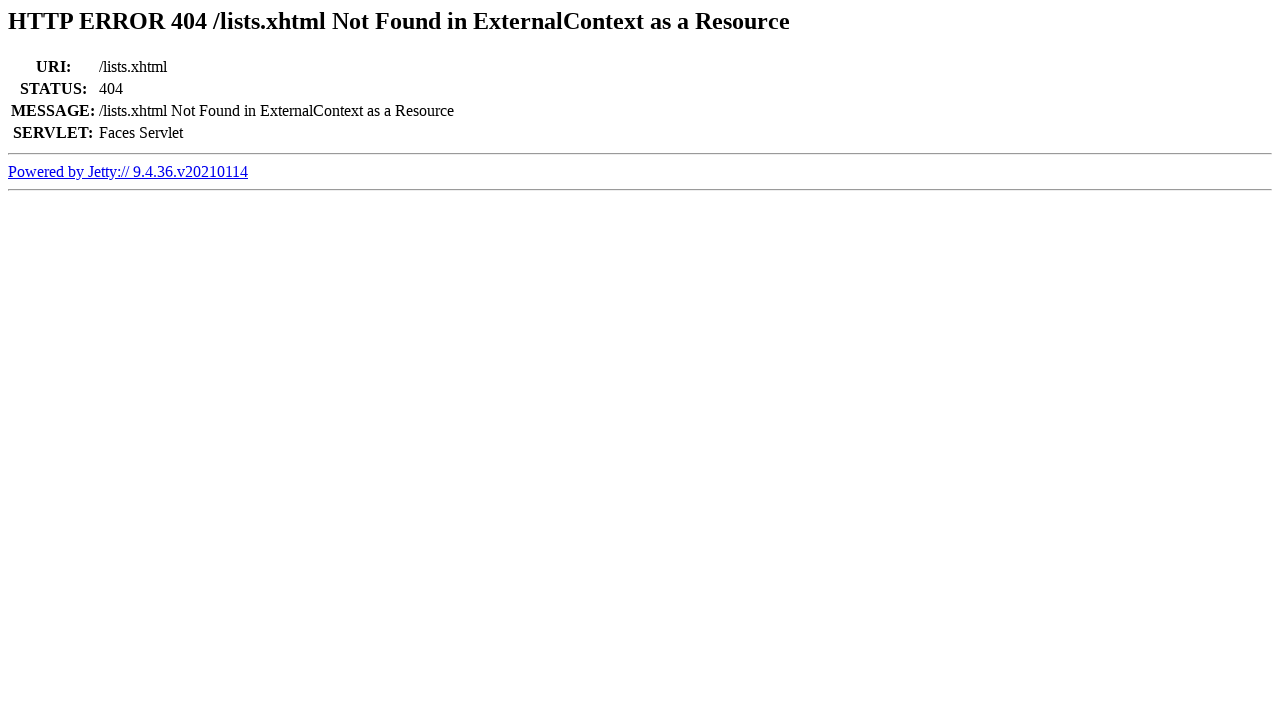

Waited 3 seconds
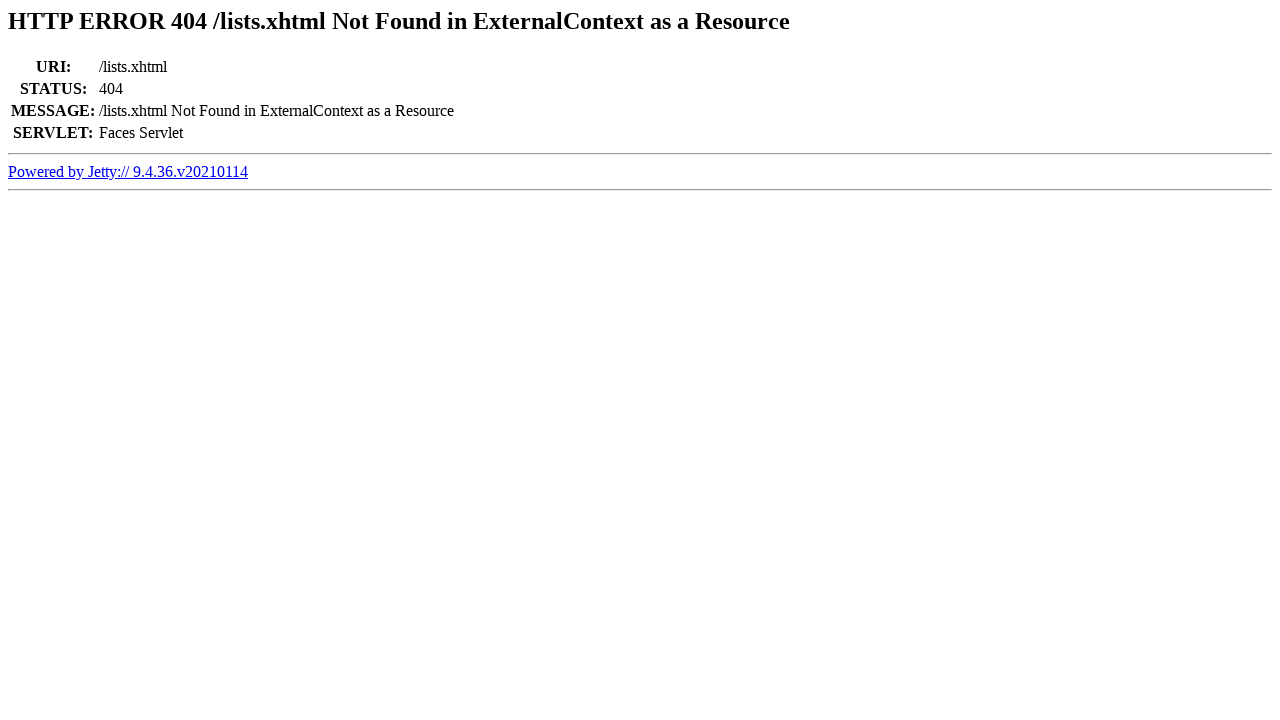

Navigated back from broken link page
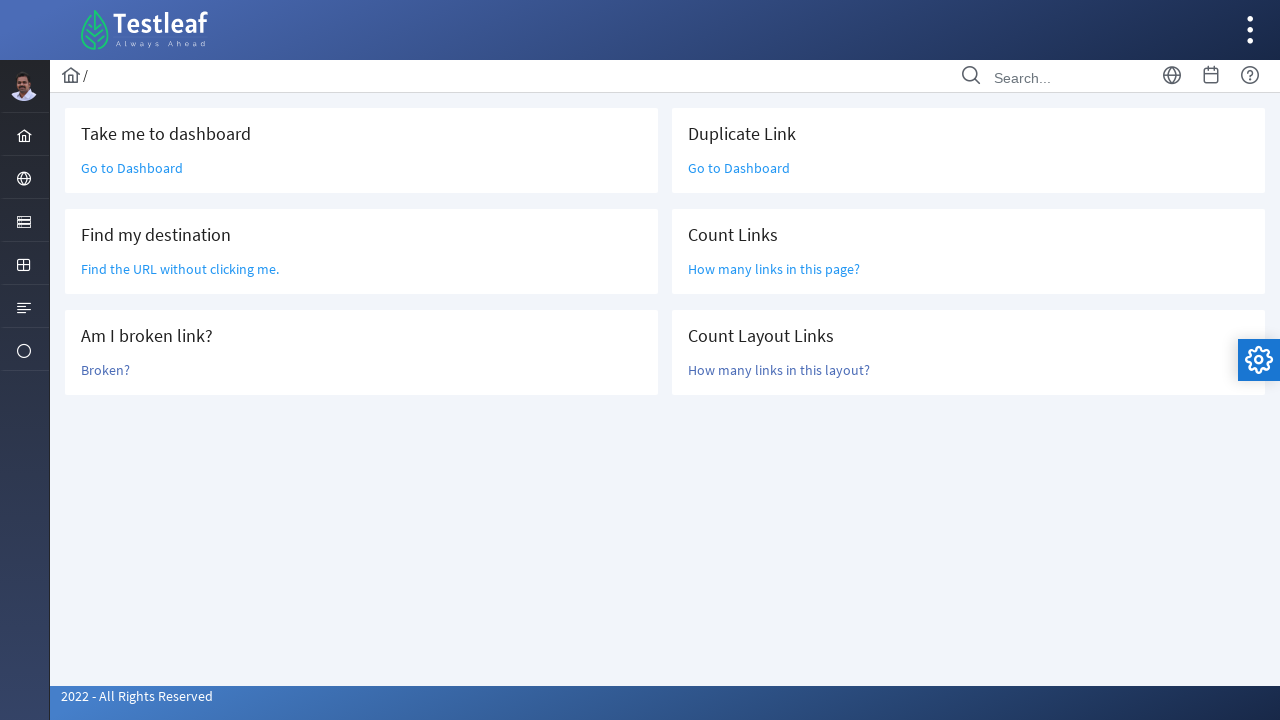

Clicked duplicate/recurring 'Go to' link at (132, 168) on text=Go to >> nth=0
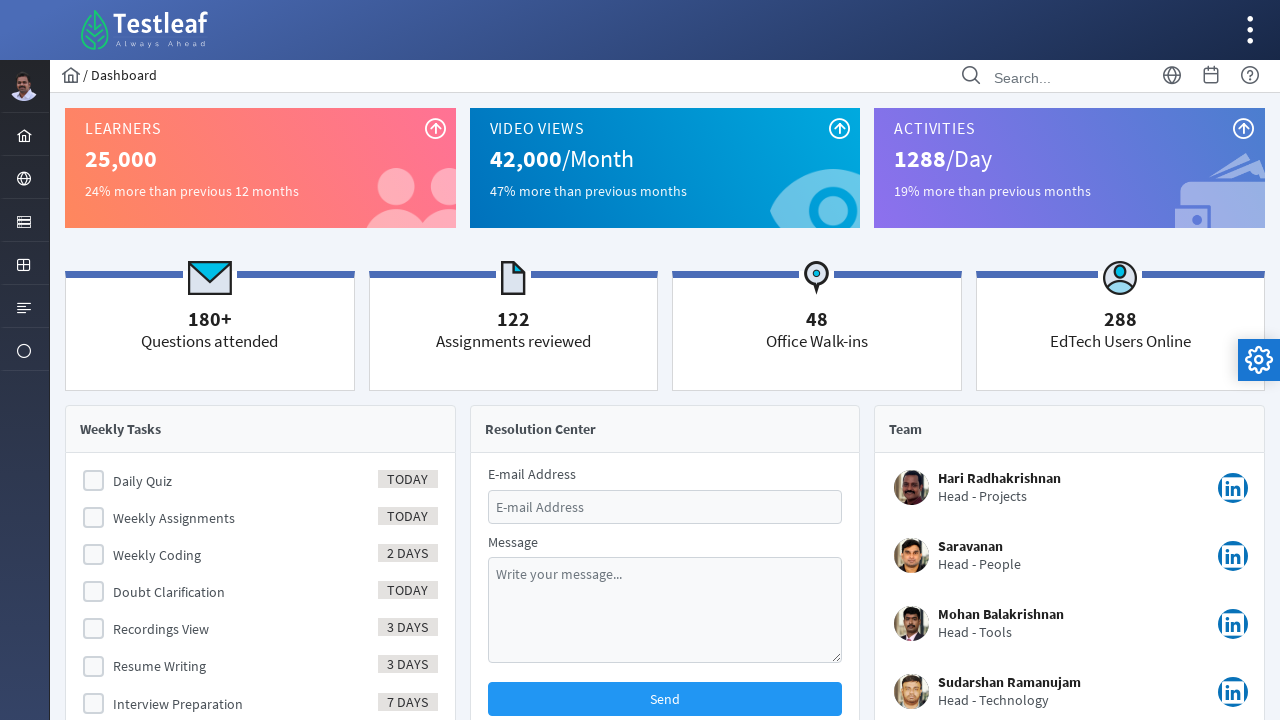

Navigated back from duplicate link
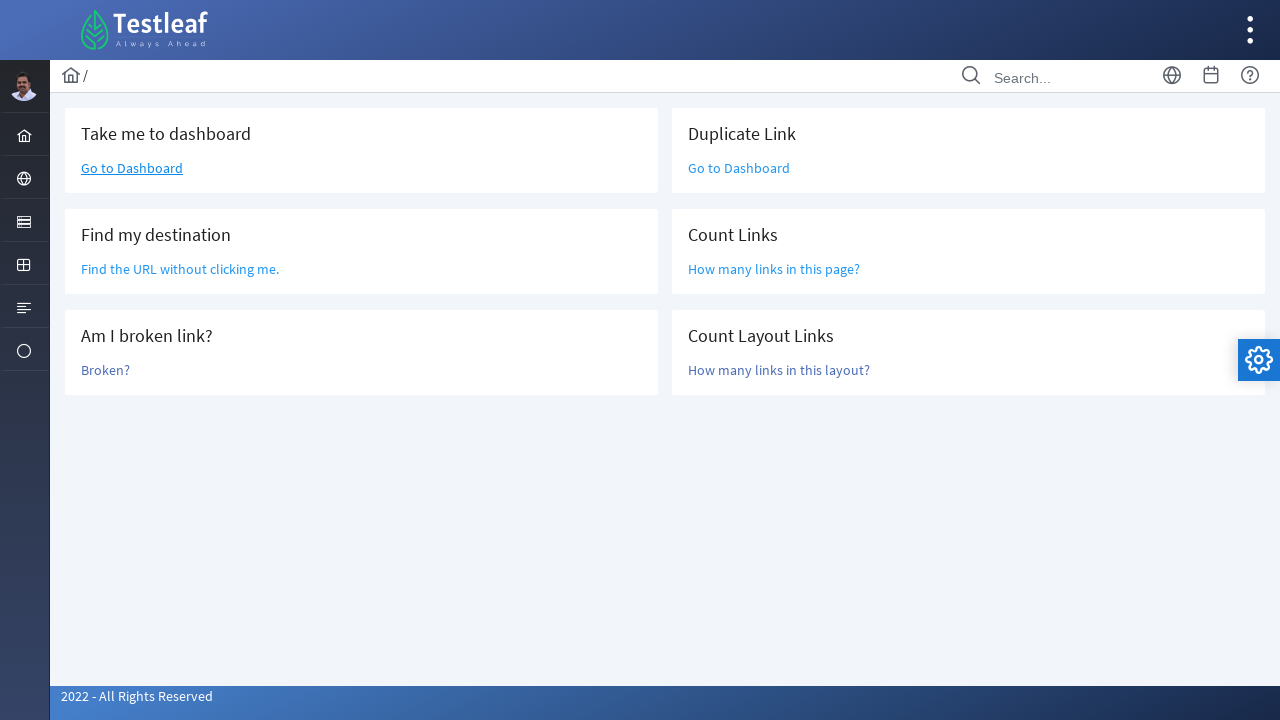

Counted total links on page: 47
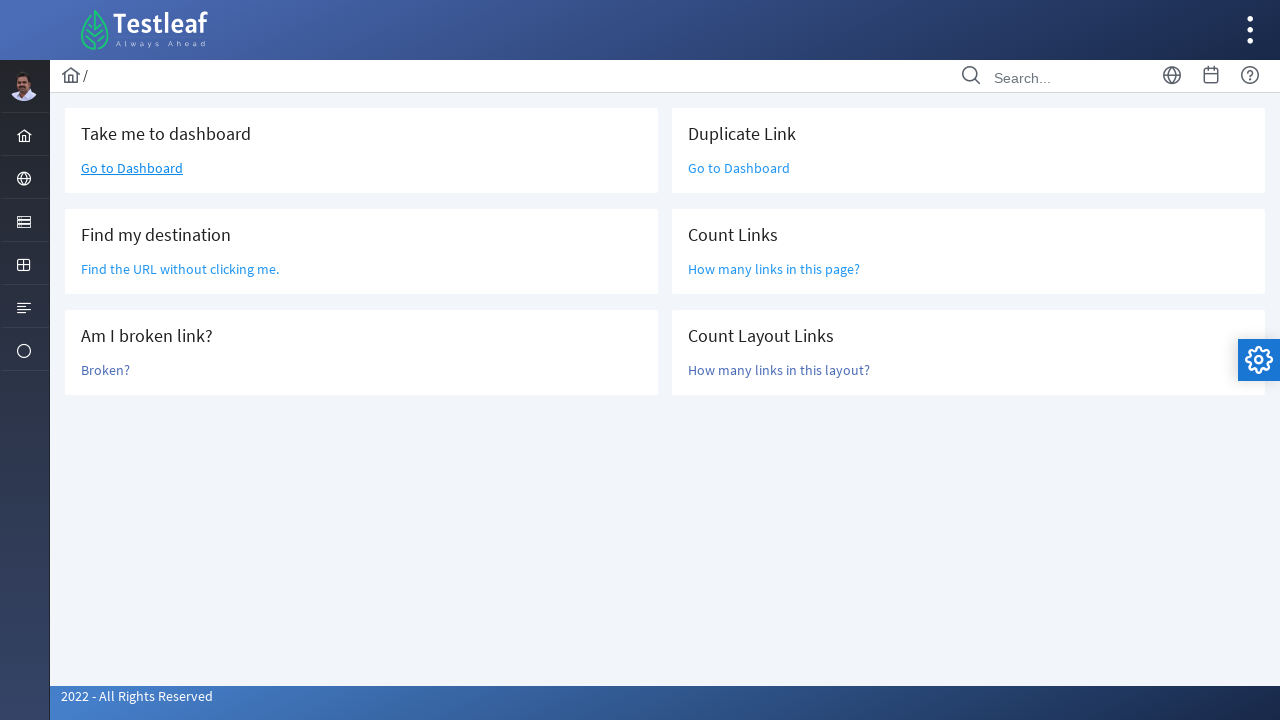

Clicked layout link to navigate to different section at (779, 370) on xpath=//*[@id="j_idt87"]/div/div[2]/div[3]/div/div/a
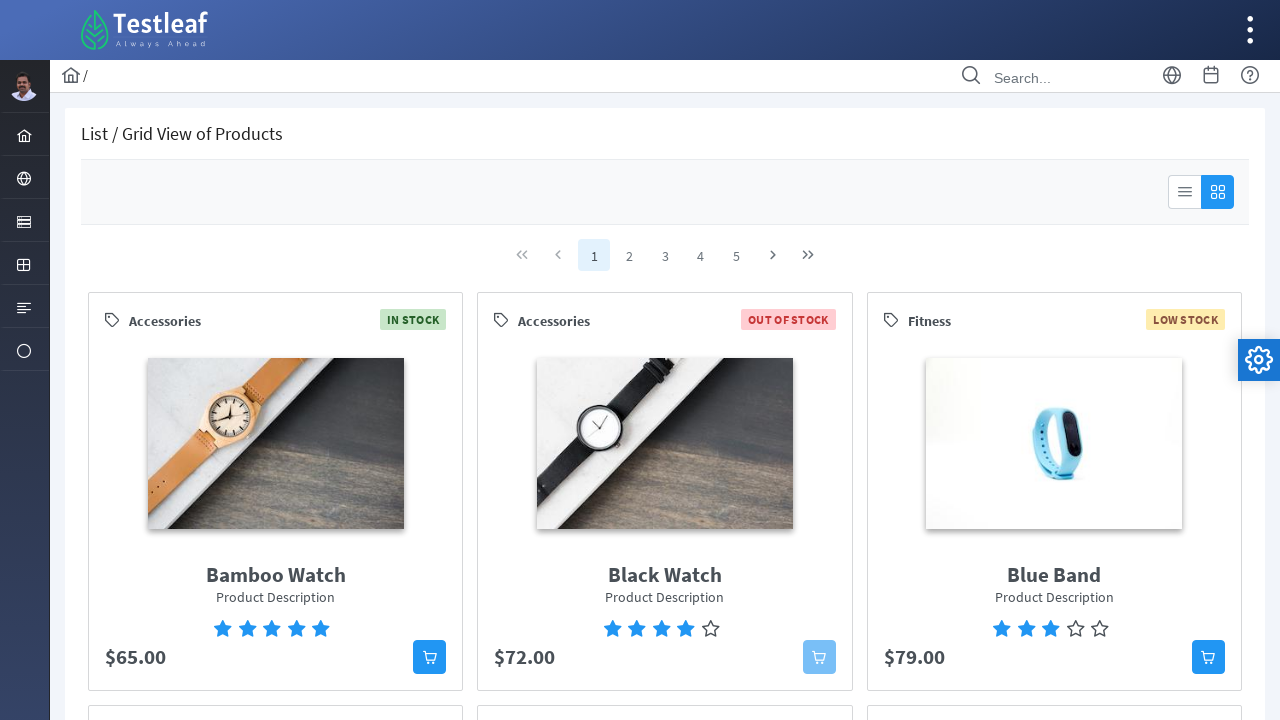

Counted total links in layout section: 80
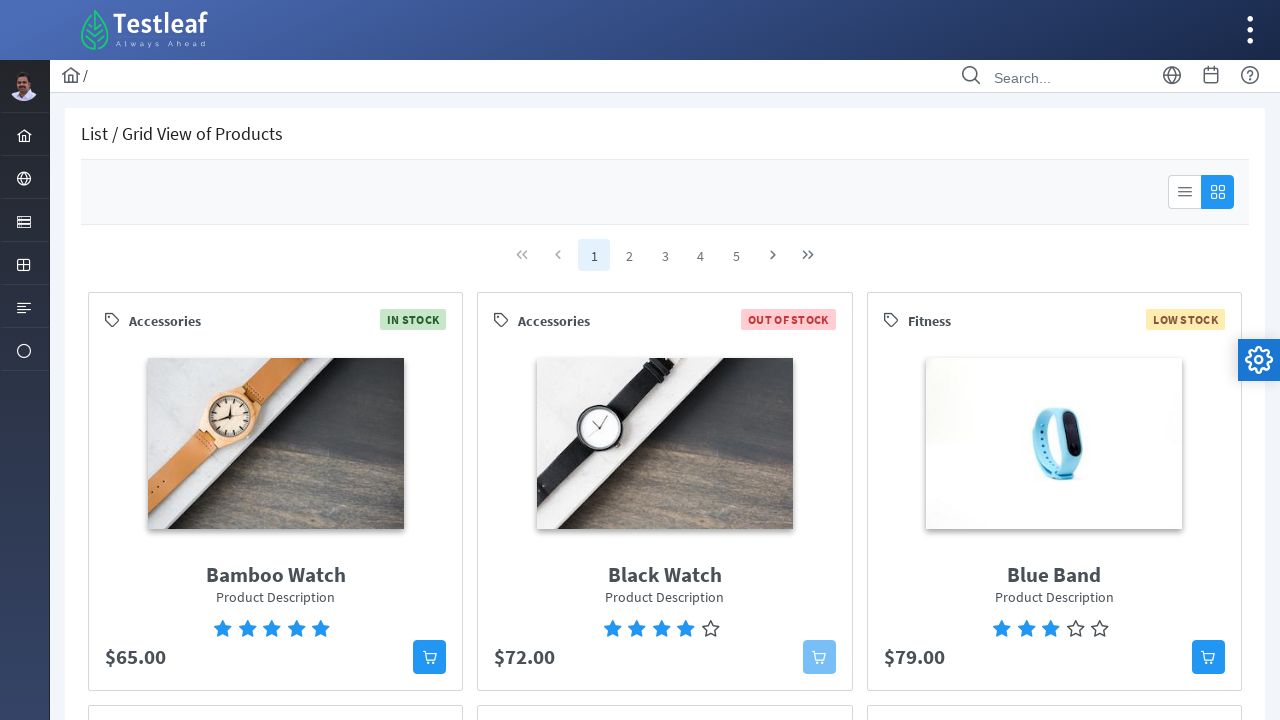

Navigated back from layout section
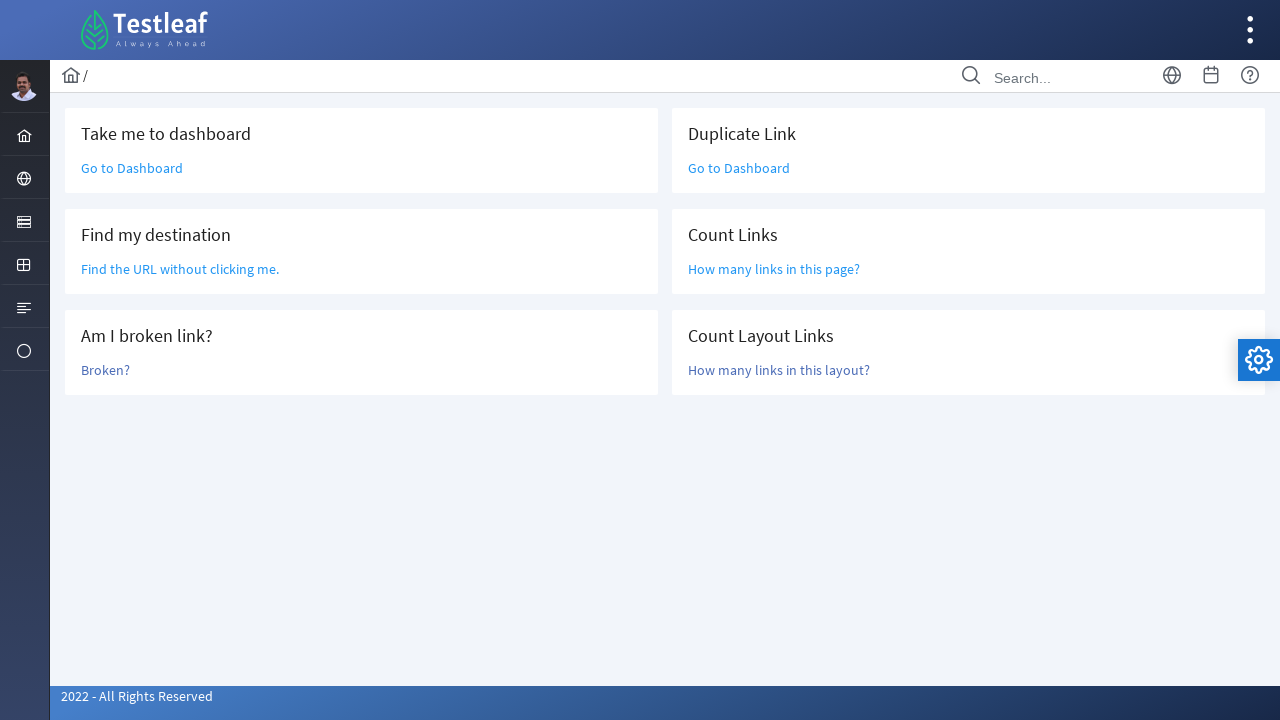

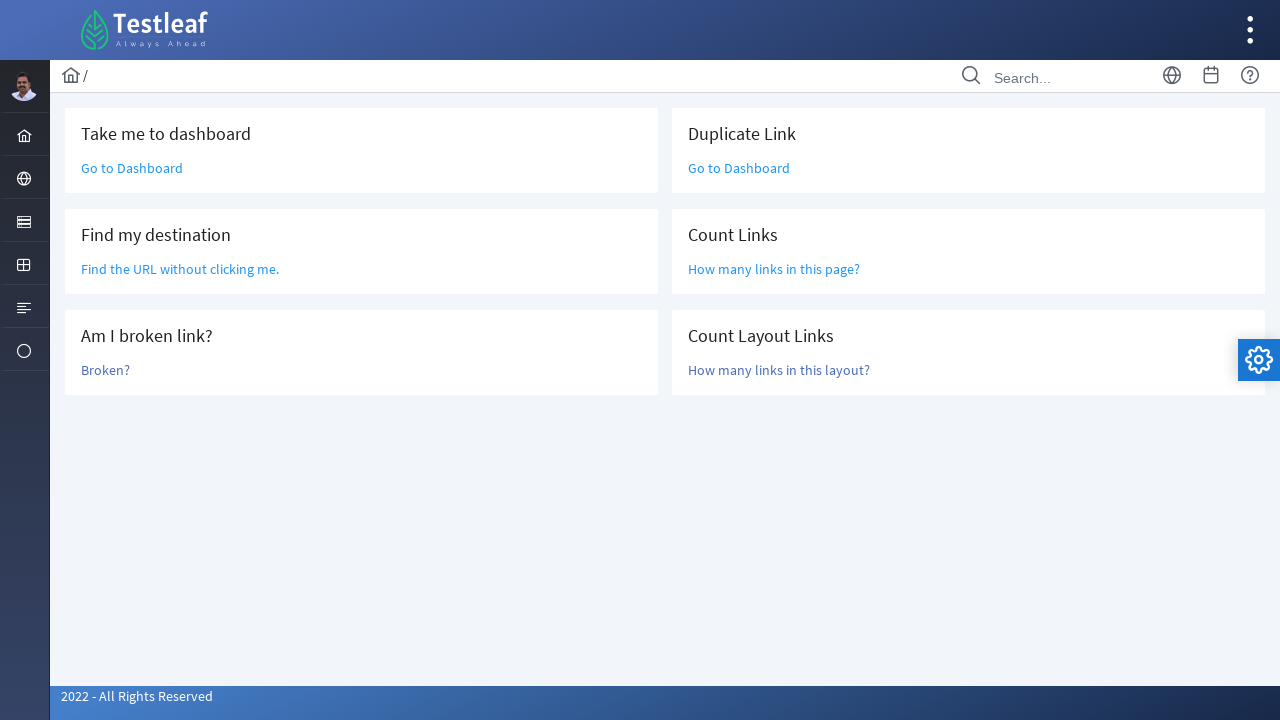